Tests drag and drop functionality by dragging an image element and dropping it into a target box

Starting URL: https://formy-project.herokuapp.com/dragdrop

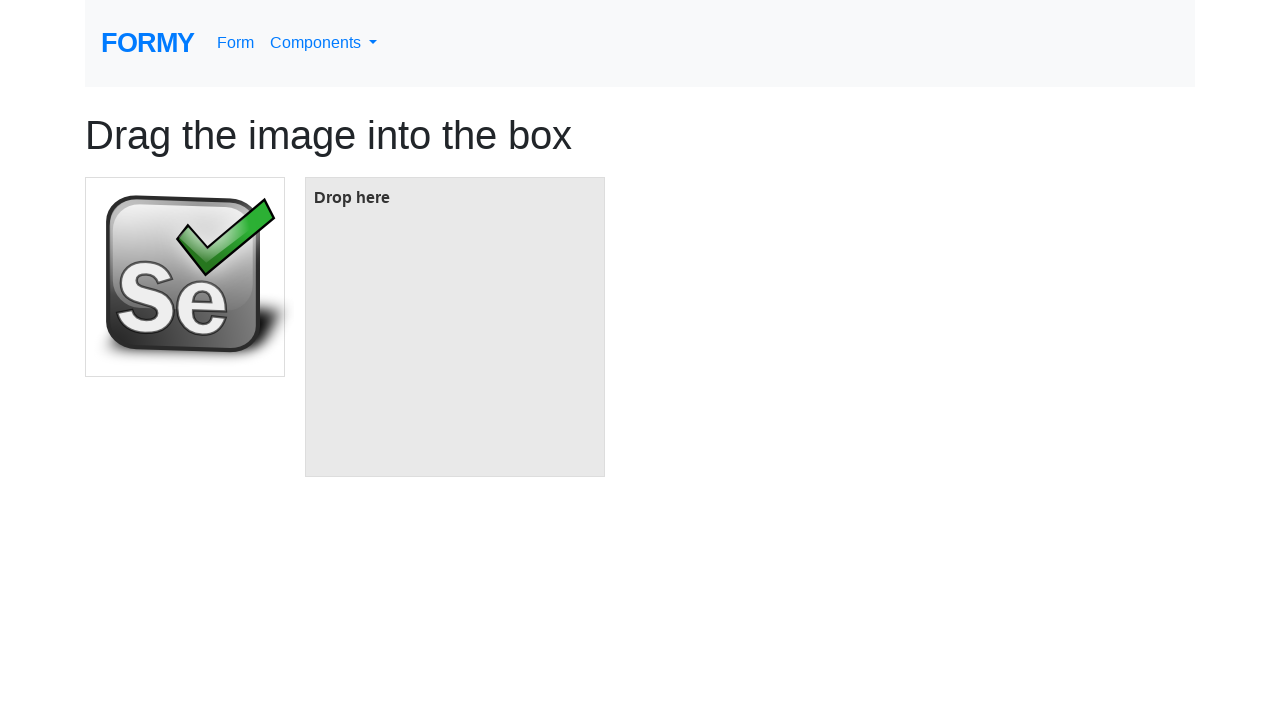

Located image element to drag
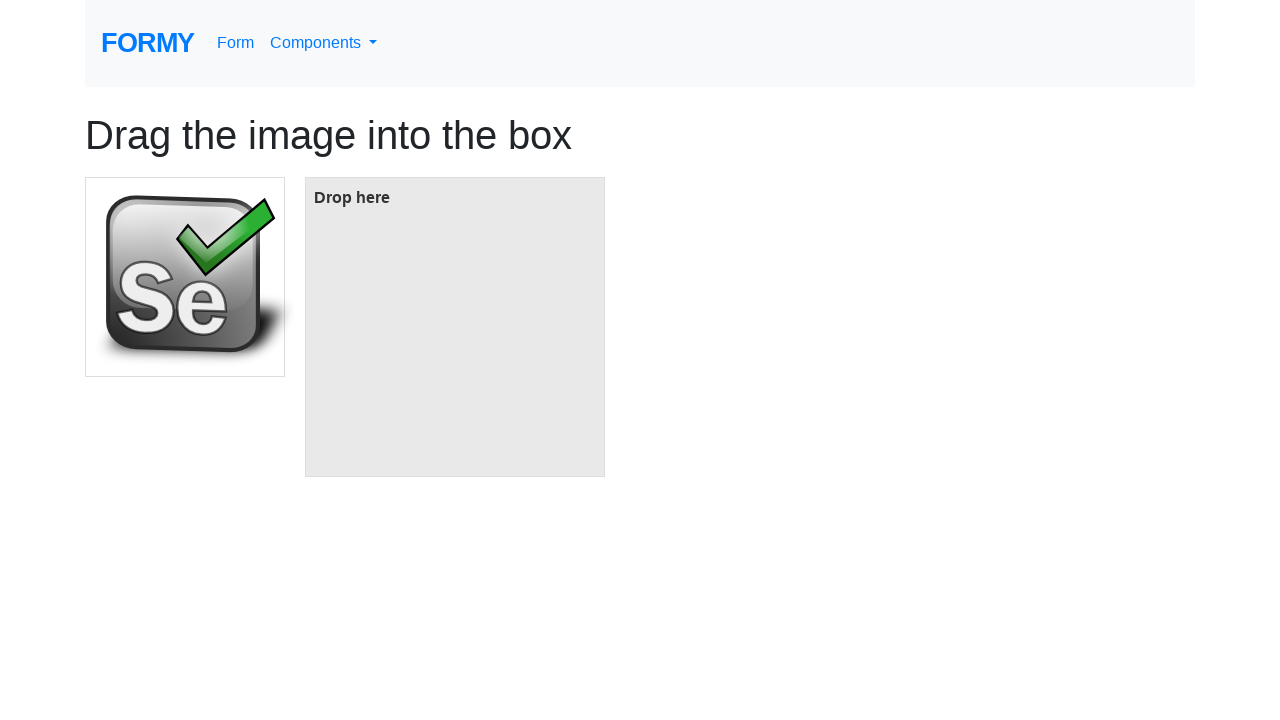

Located target box element
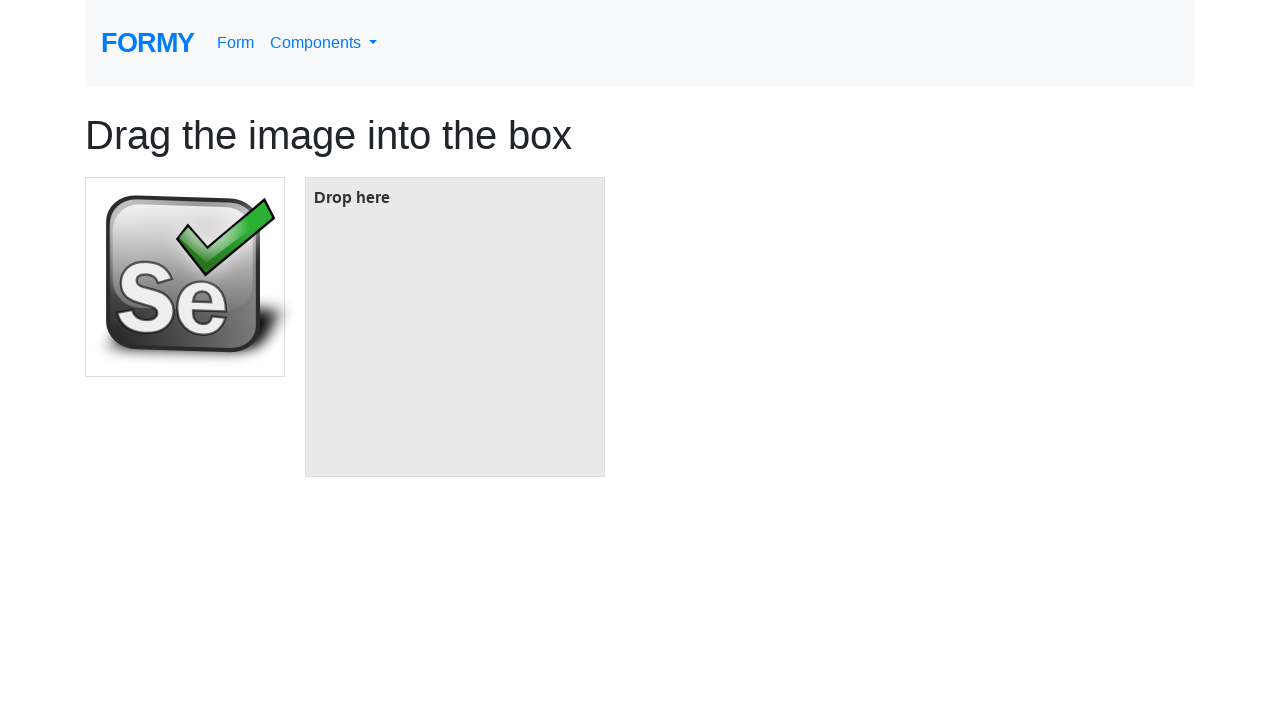

Dragged image element and dropped it into target box at (455, 327)
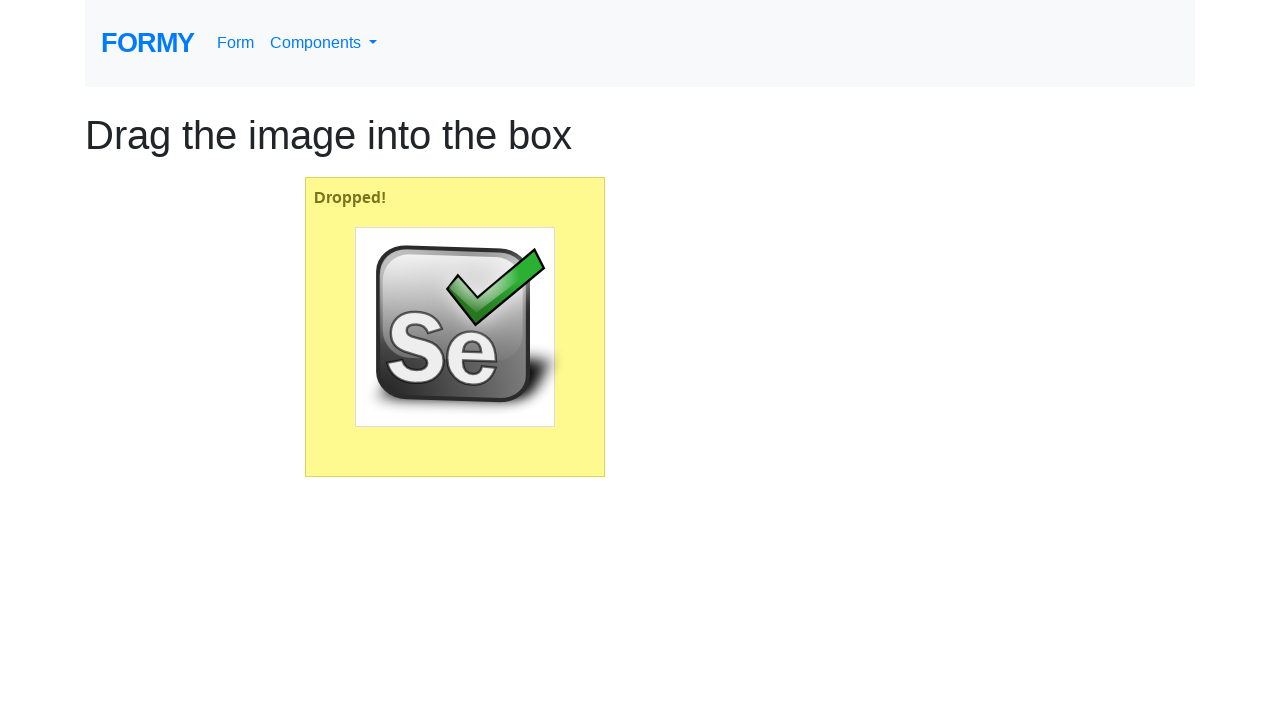

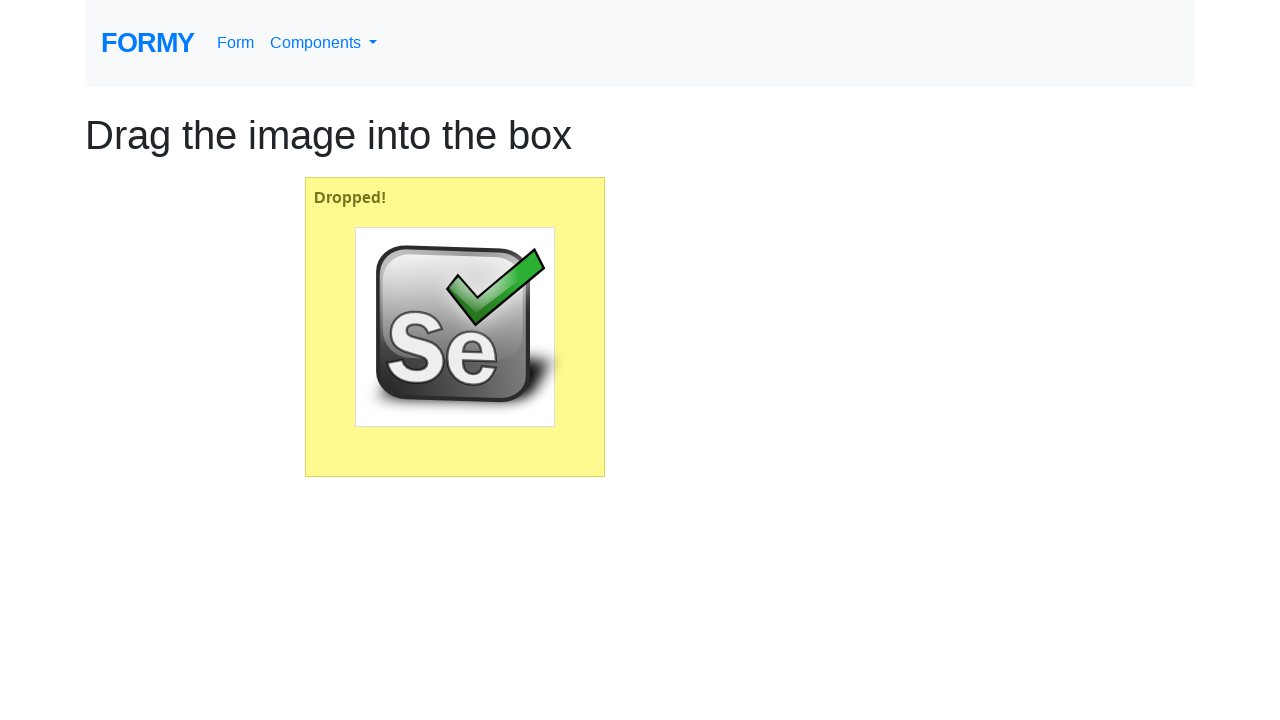